Navigates to browser.php test page, checks a checkbox, and verifies the confirmation message appears

Starting URL: https://test.k6.io/browser.php

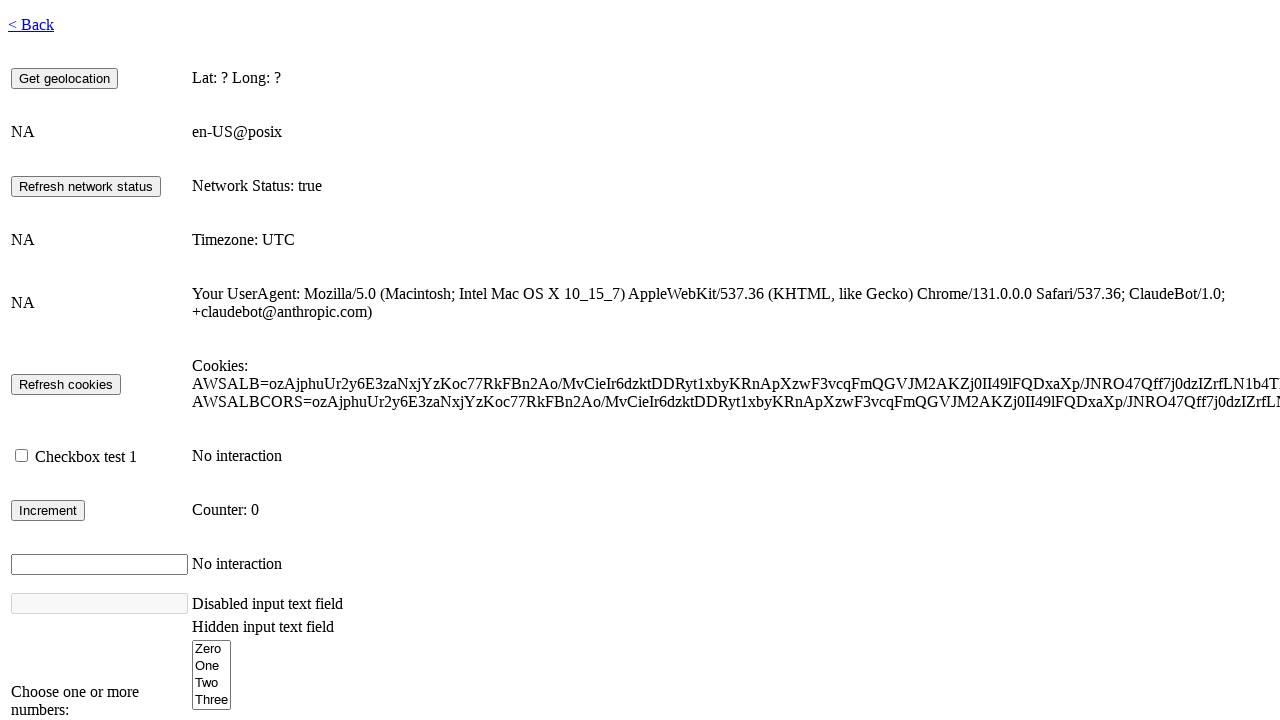

Waited for network to reach idle state
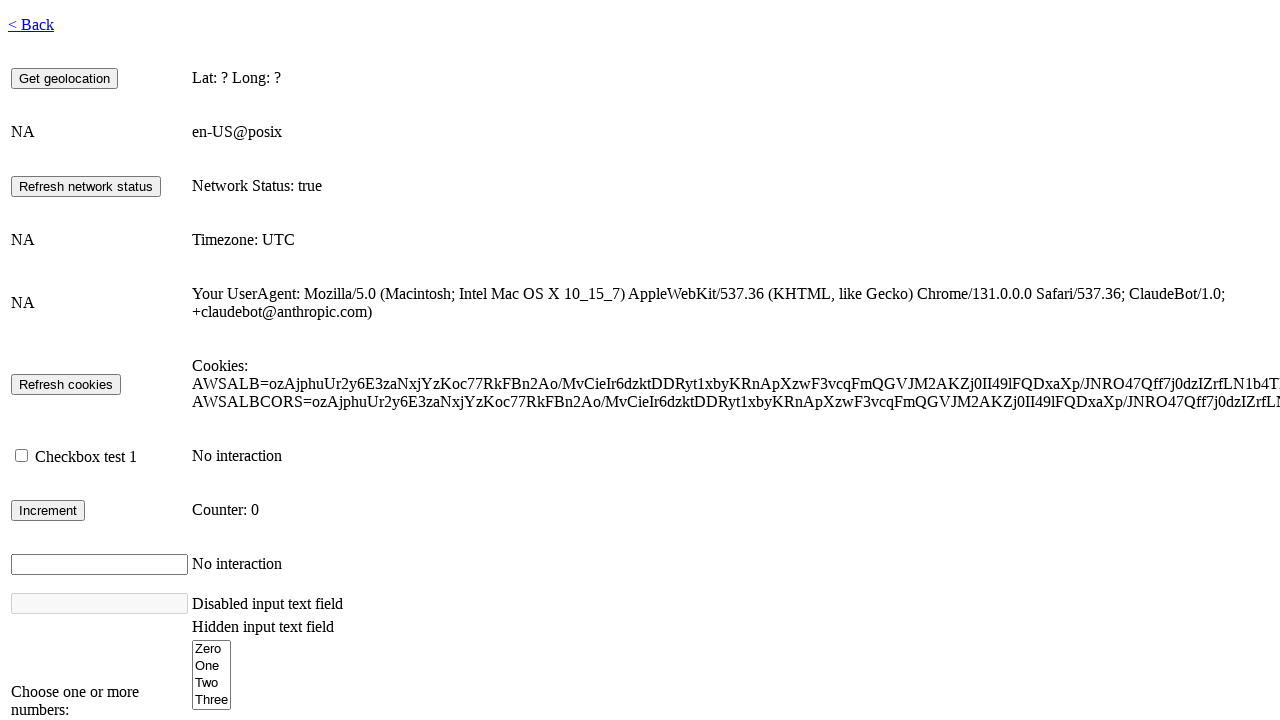

Checked the checkbox with id 'checkbox1' at (22, 456) on #checkbox1
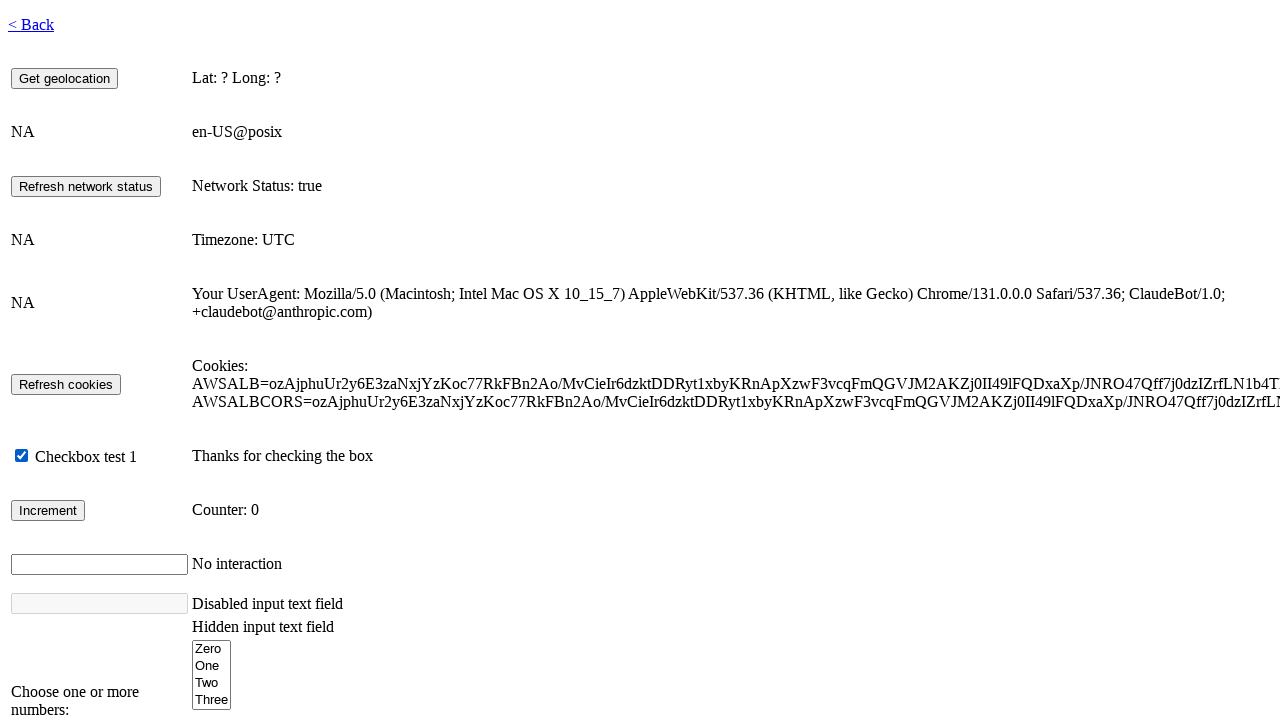

Confirmation message appeared in checkbox info display
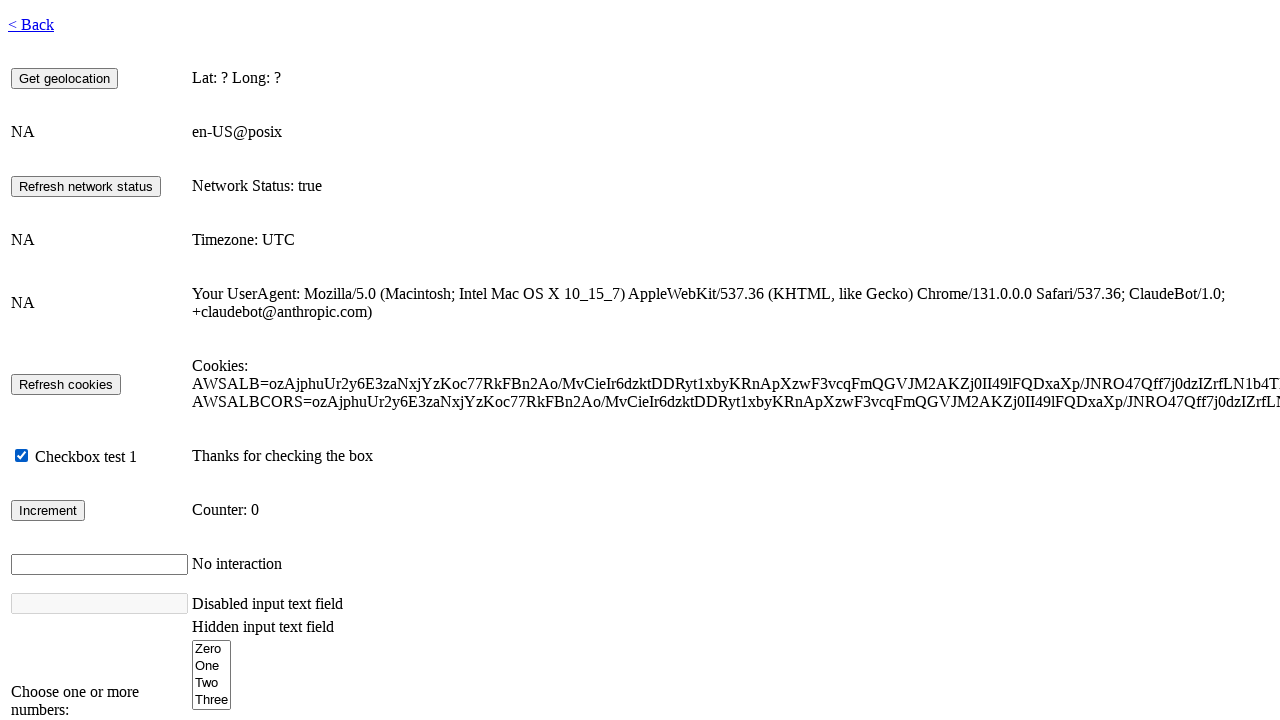

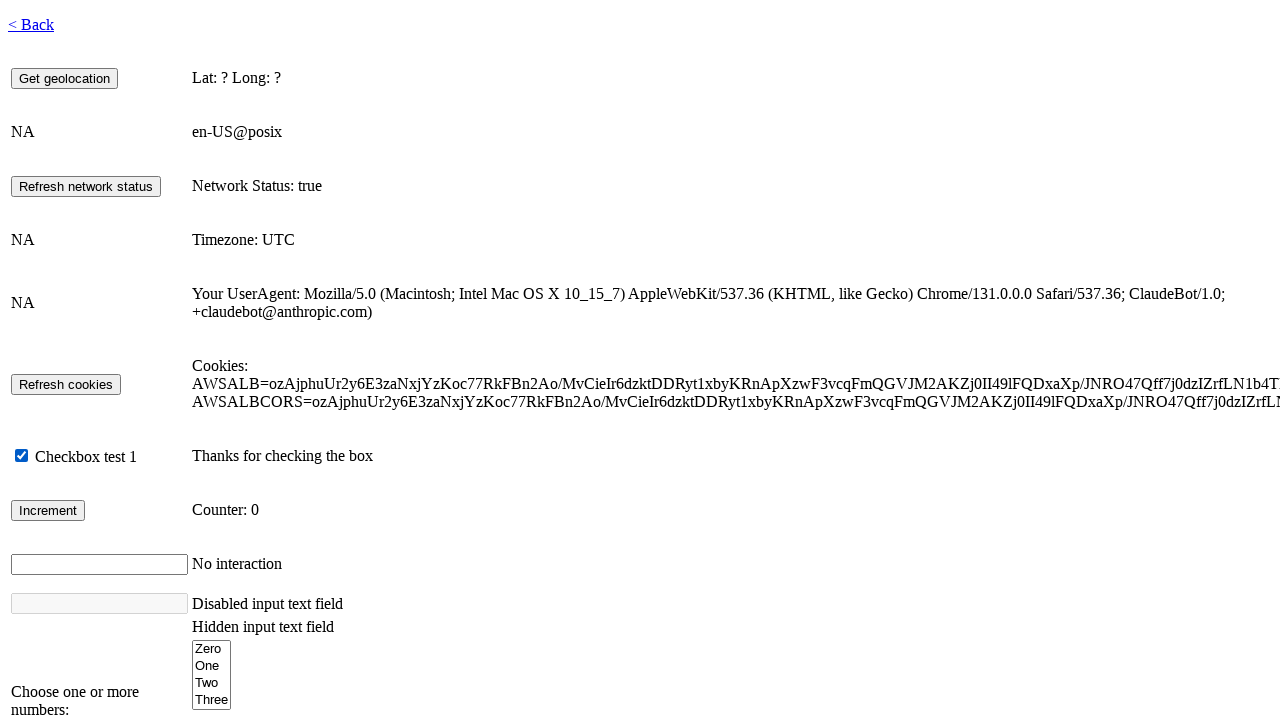